Navigates to practice page and verifies page source contains HTML tag

Starting URL: https://selectorshub.com/xpath-practice-page/

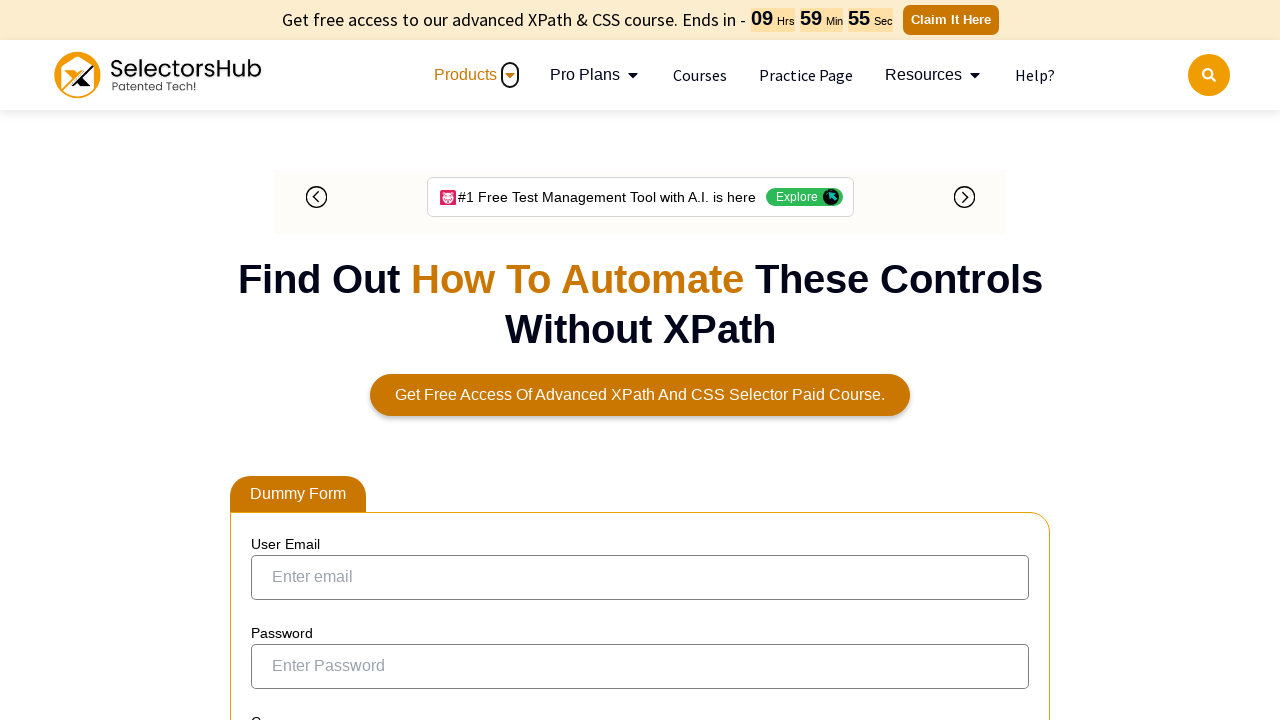

Waited for page DOM content to load completely
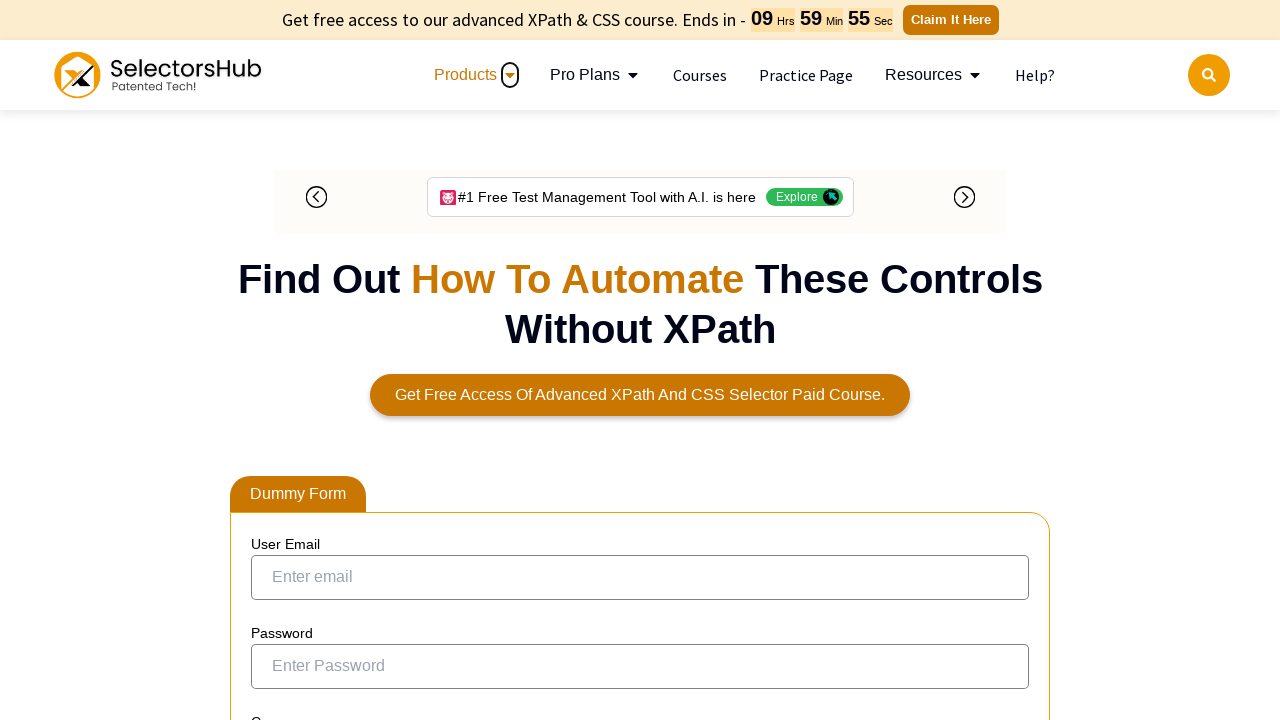

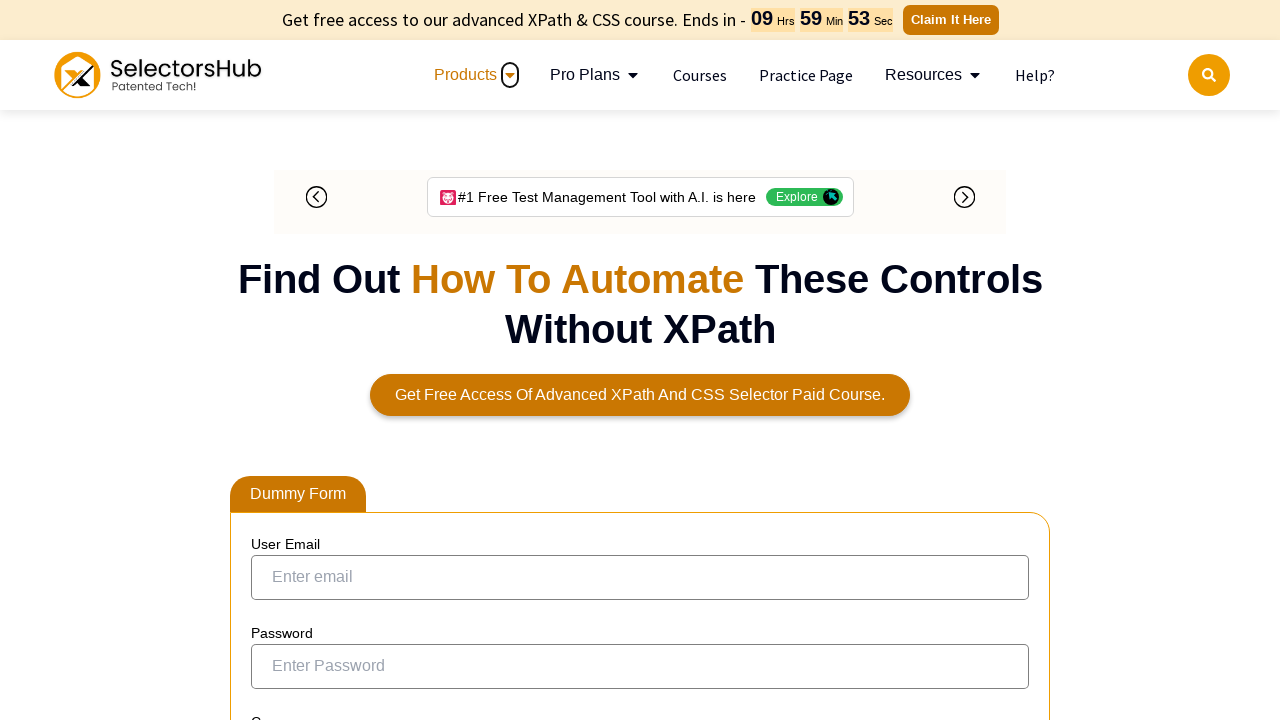